Tests different types of JavaScript alerts including simple alert, confirmation alert, and prompt alert with text input on a demo automation testing site

Starting URL: https://demo.automationtesting.in/Alerts.html

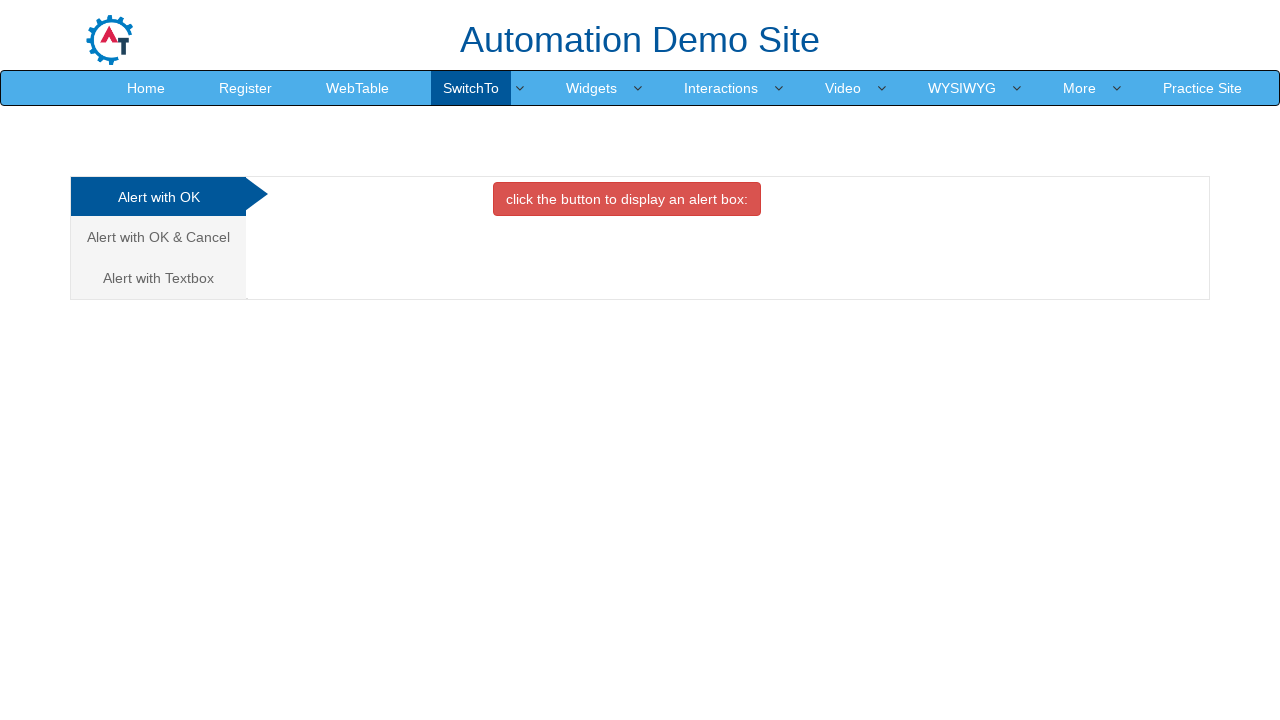

Clicked on first alert tab at (158, 197) on (//a[@class='analystic'])[1]
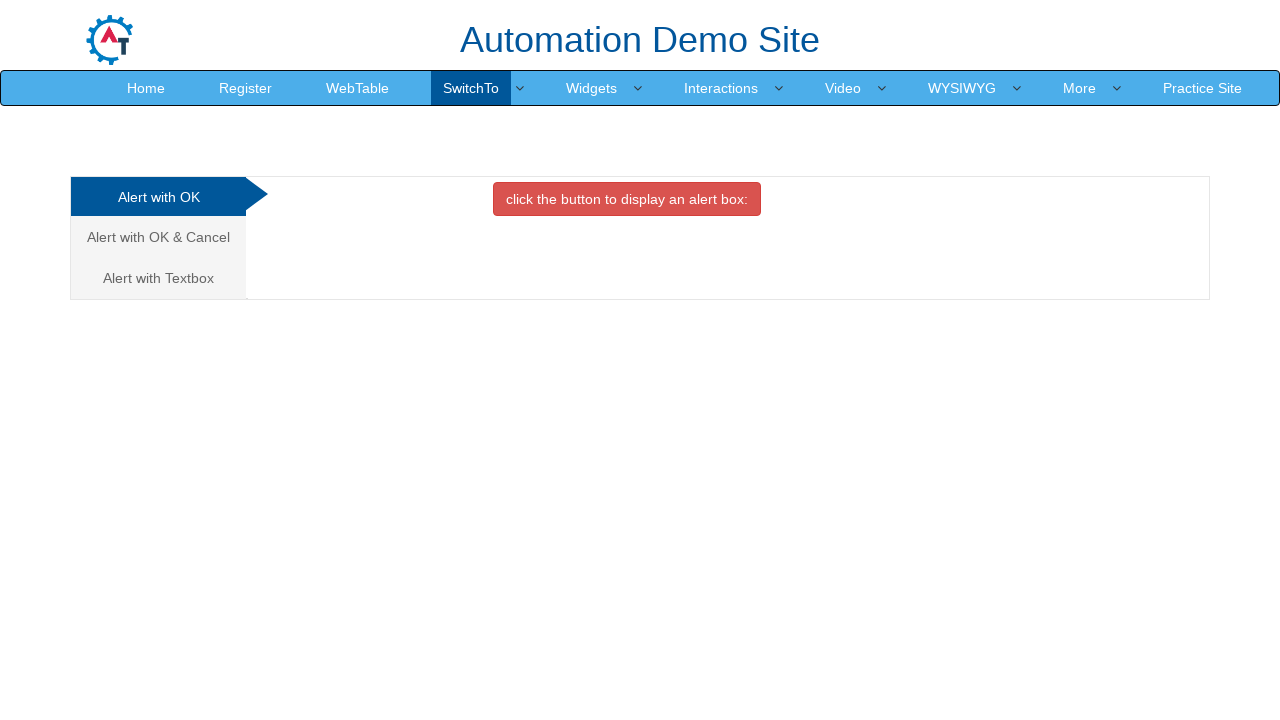

Clicked button to trigger simple alert at (627, 199) on (//button[contains(text(),'click the button')])[1]
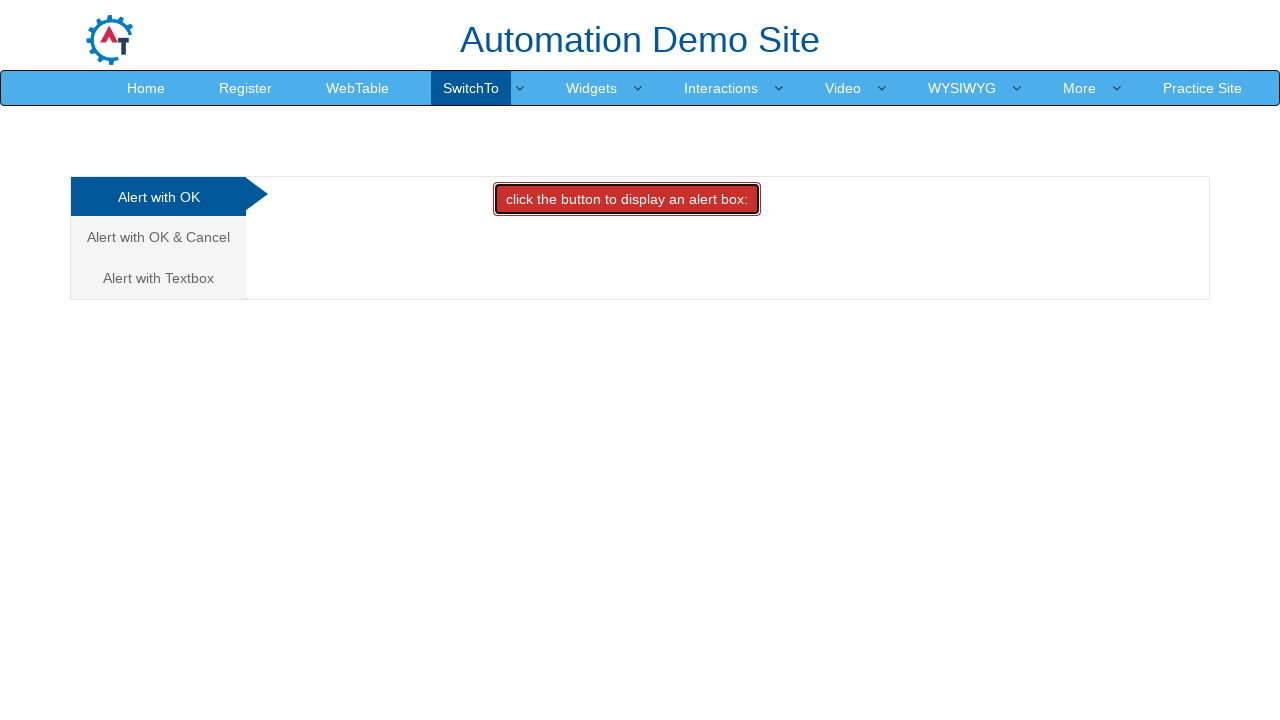

Accepted simple alert dialog
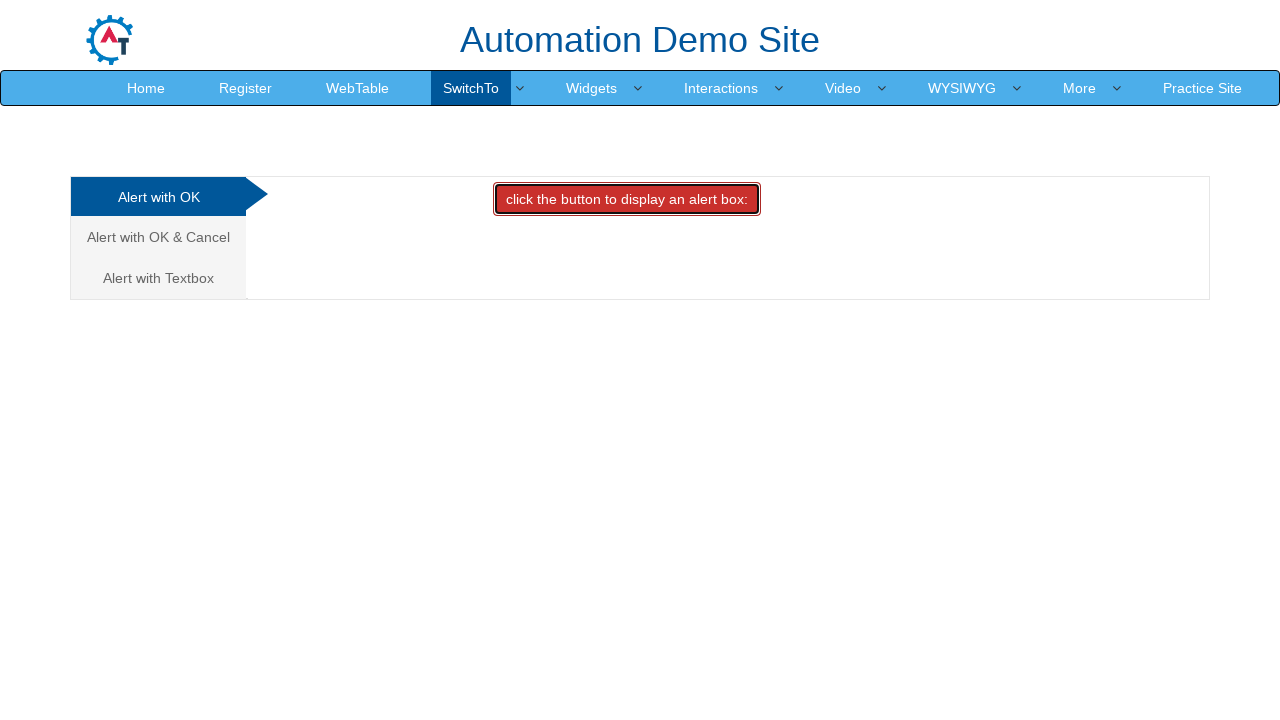

Clicked on second alert tab for confirmation dialog at (158, 237) on (//a[@class='analystic'])[2]
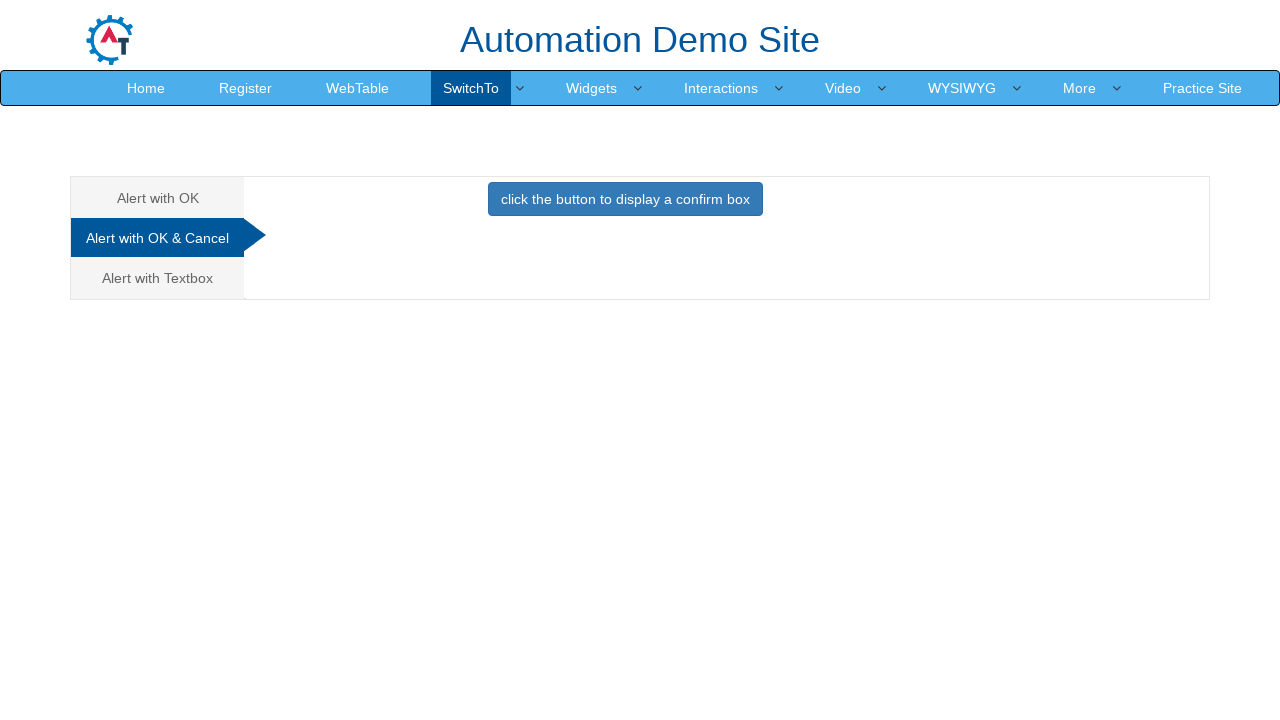

Clicked button to trigger confirmation alert at (625, 199) on xpath=//button[@class='btn btn-primary']
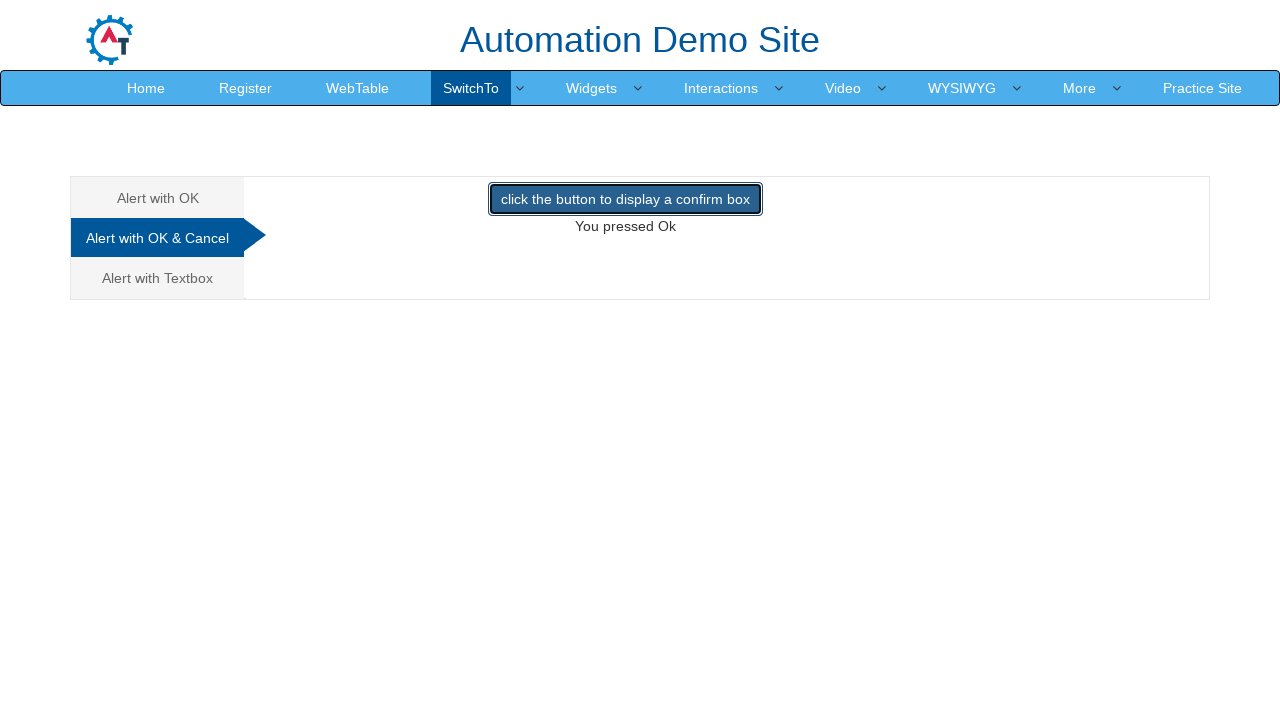

Accepted confirmation alert dialog
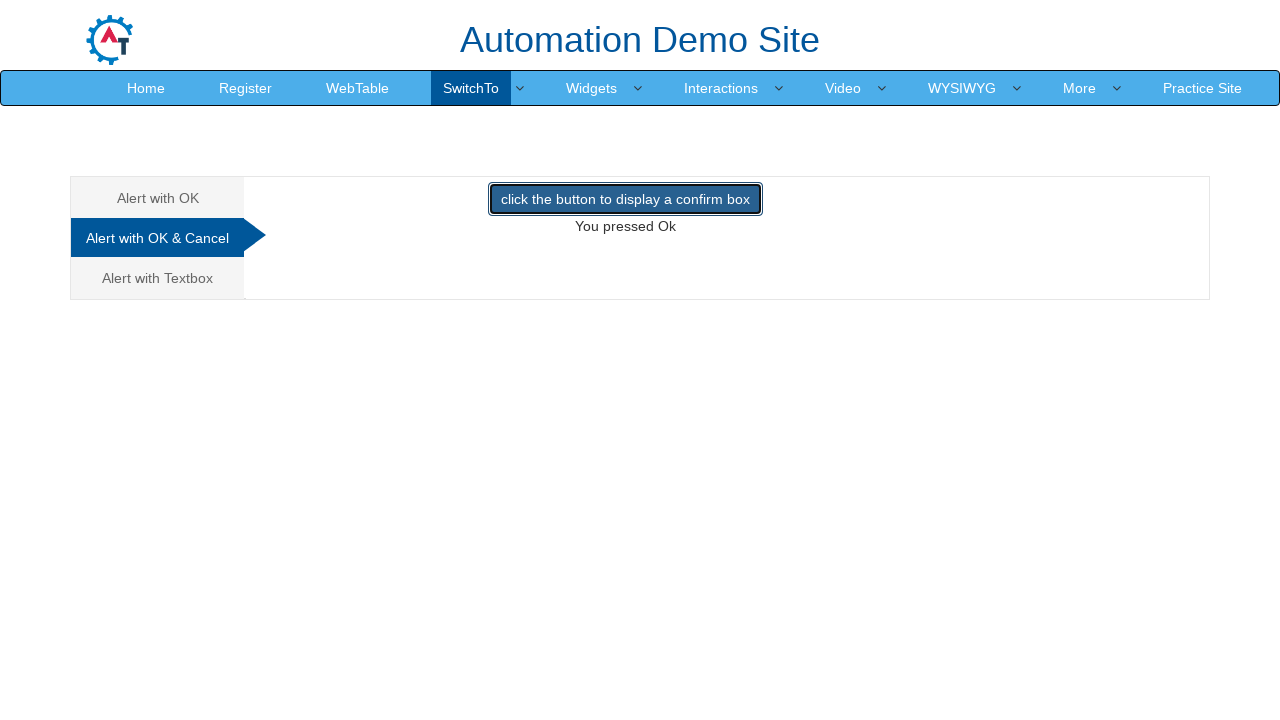

Clicked on third alert tab for prompt dialog at (158, 278) on (//a[@class='analystic'])[3]
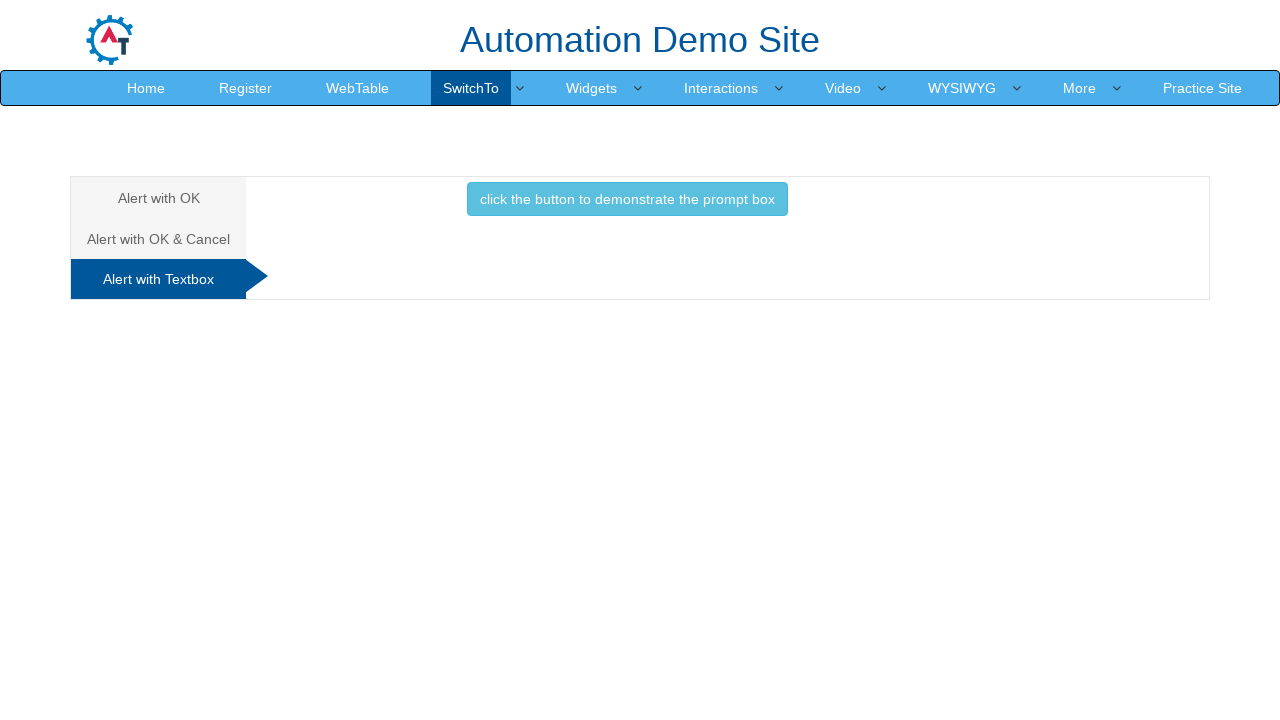

Set up prompt alert handler with text input
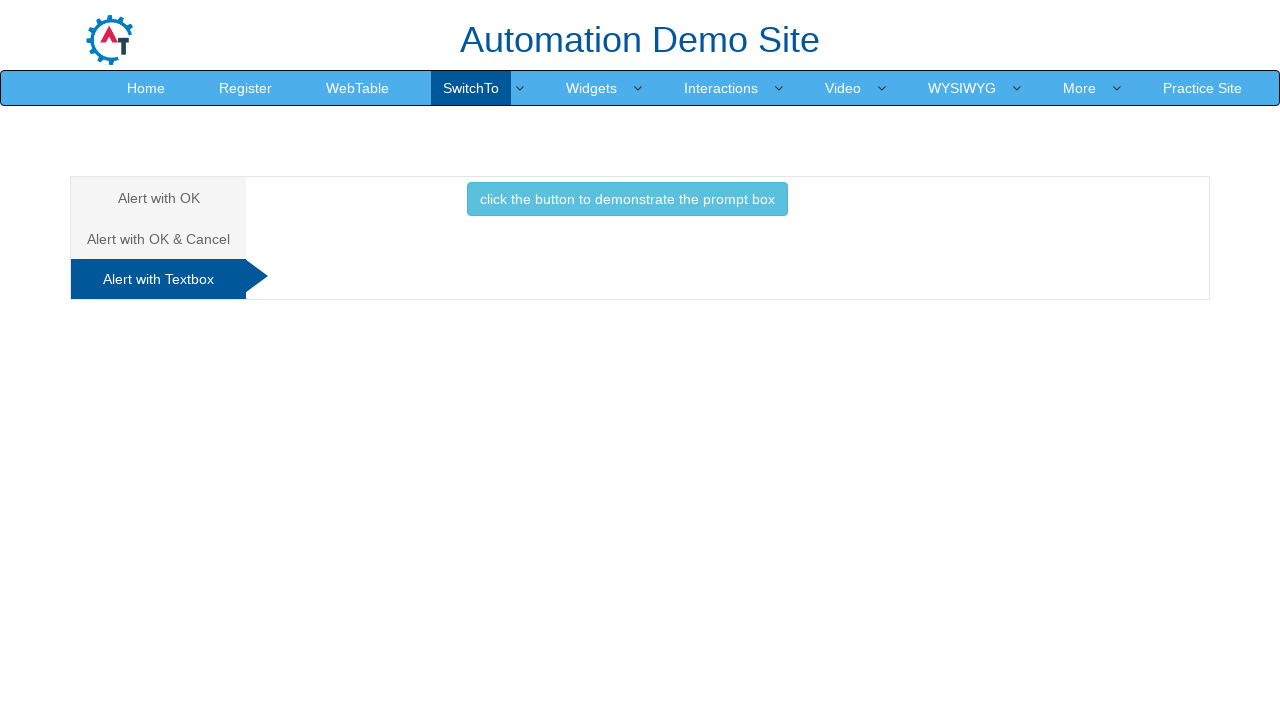

Clicked button to trigger prompt alert at (627, 199) on xpath=//button[@class='btn btn-info']
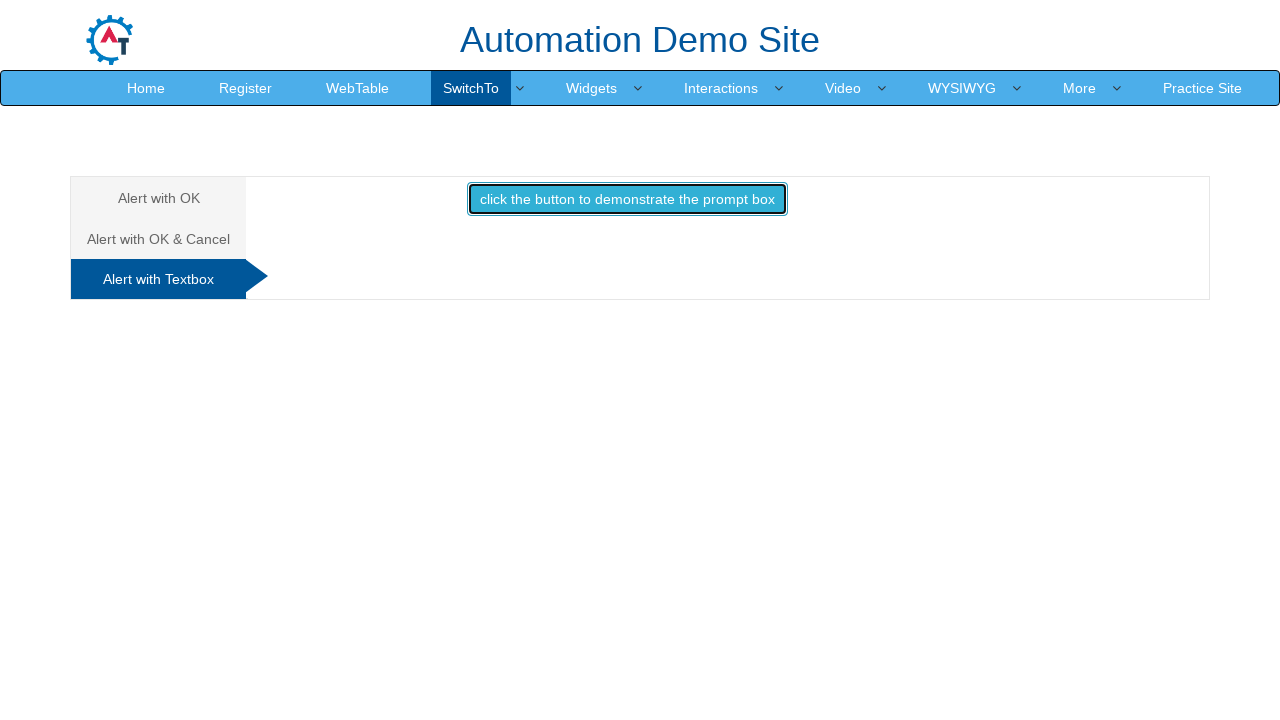

Waited for prompt alert text to be processed
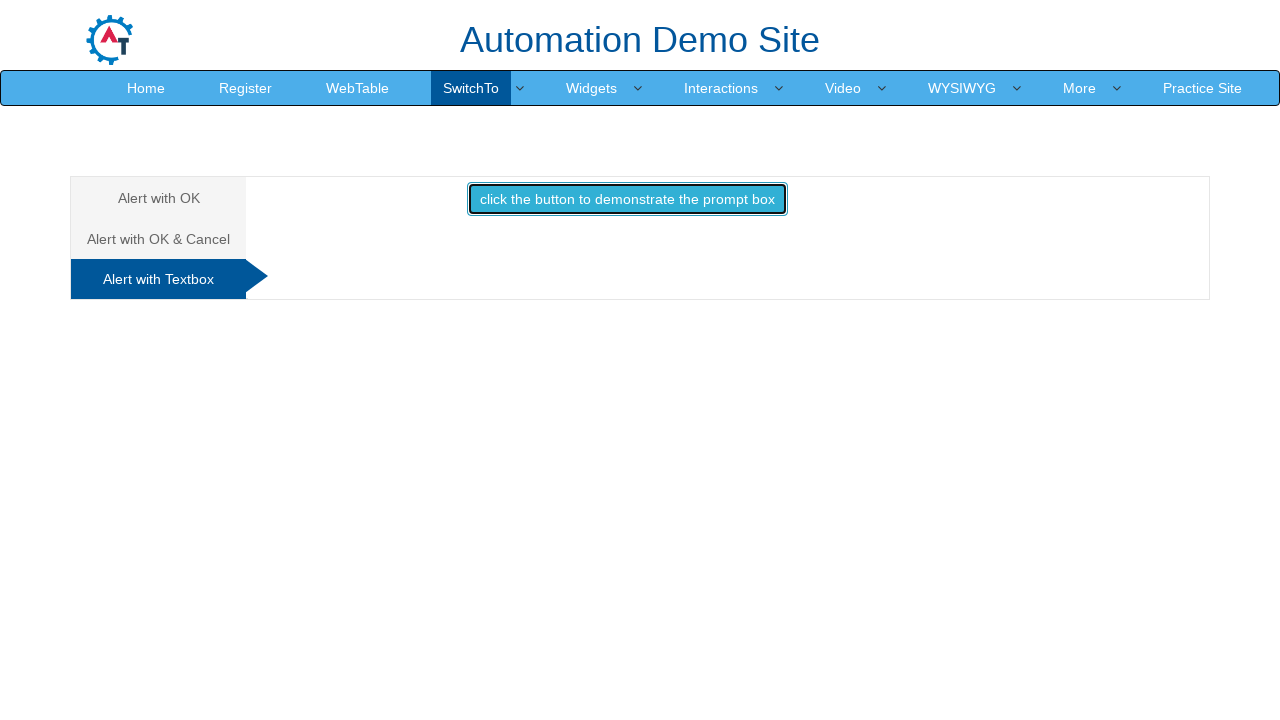

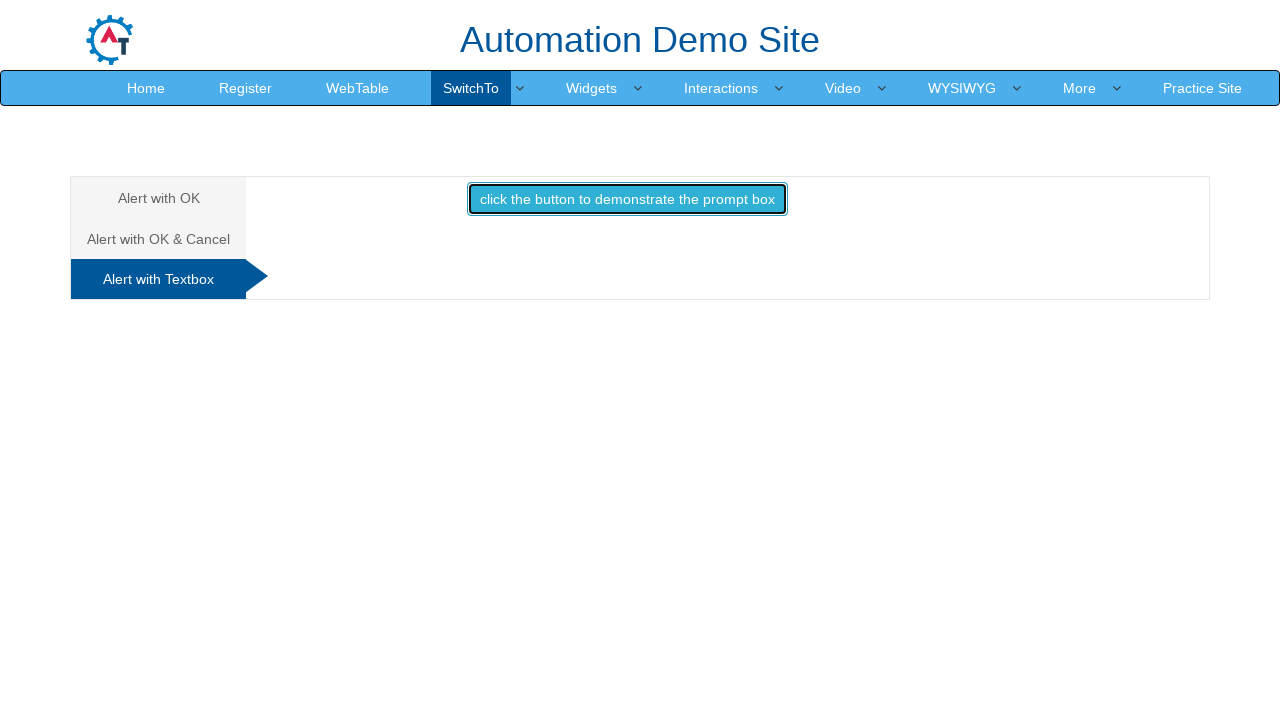